Tests iframe interaction on W3Schools by switching to an iframe, clicking a button inside it, then switching back to the main page and counting the total number of iframes

Starting URL: https://www.w3schools.com/jsref/tryit.asp?filename=tryjsref_submit_get

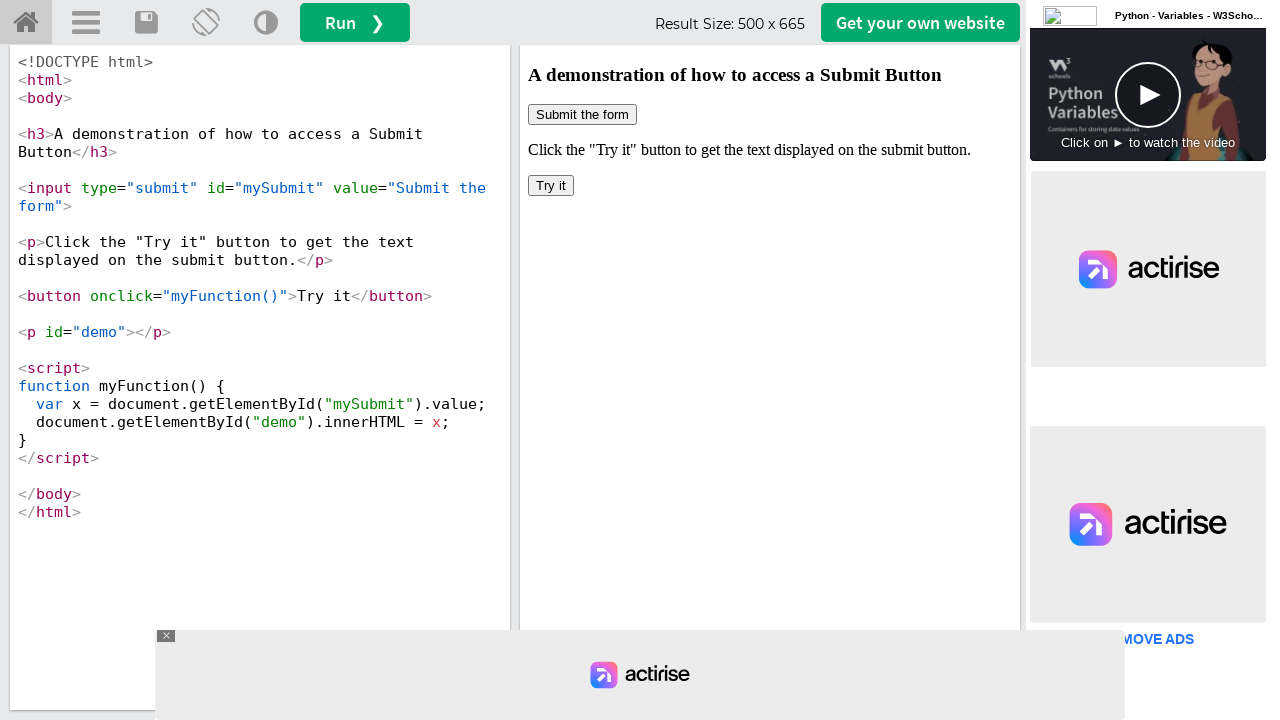

Switched to iframe with id 'iframeResult'
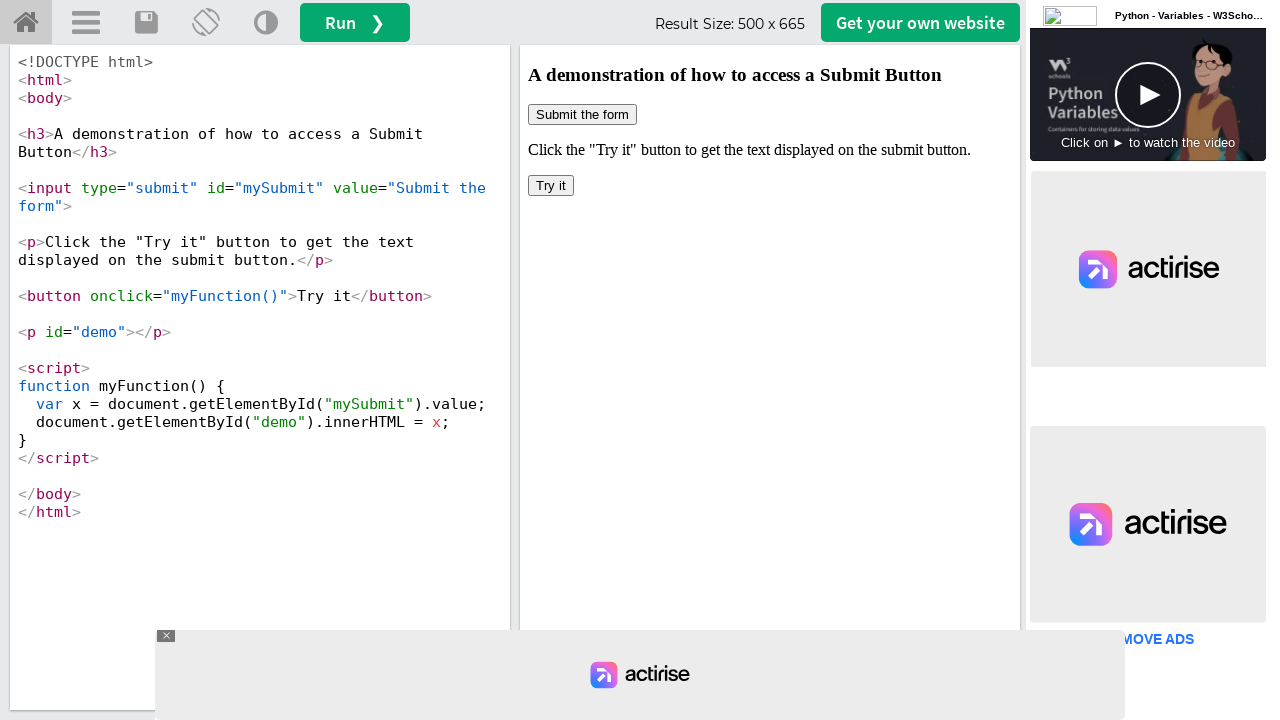

Clicked 'Try It' button inside iframe at (551, 186) on xpath=/html/body/button
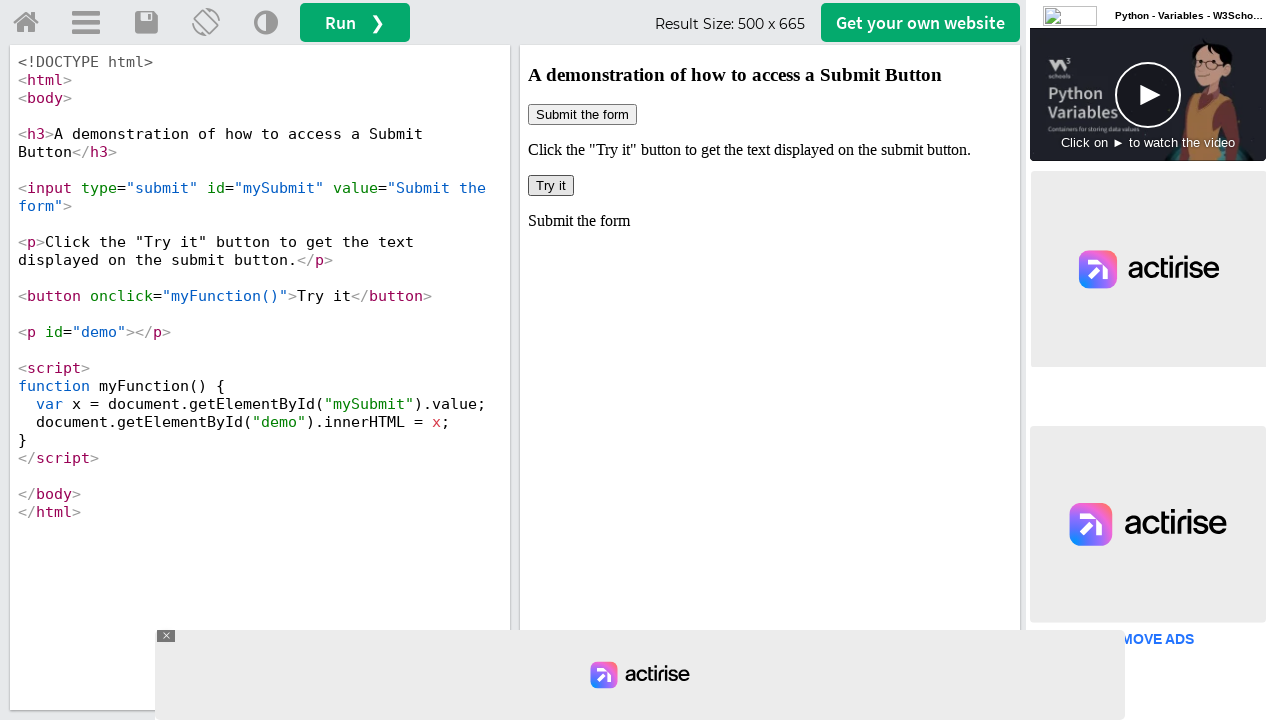

Counted total iframes on page: 7
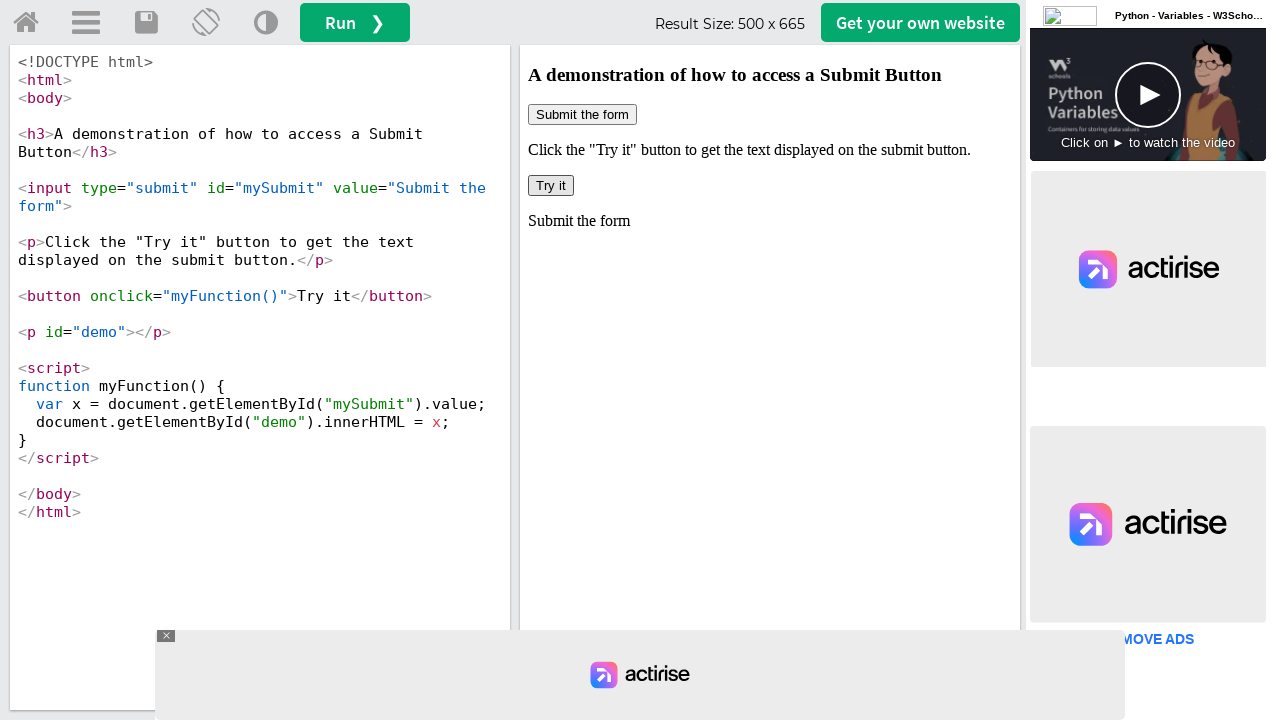

Retrieved all frames on page: 8 total frames
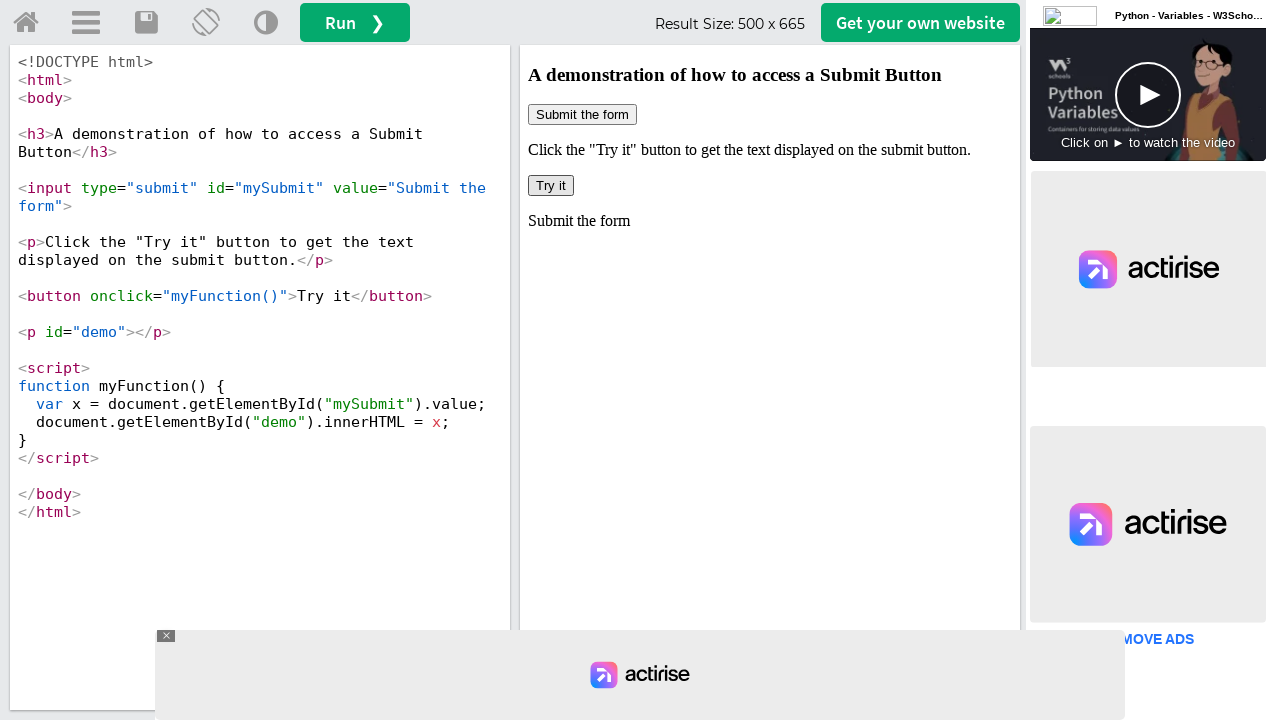

Clicked 'Try It' button in first iframe by frame index at (551, 186) on xpath=/html/body/button
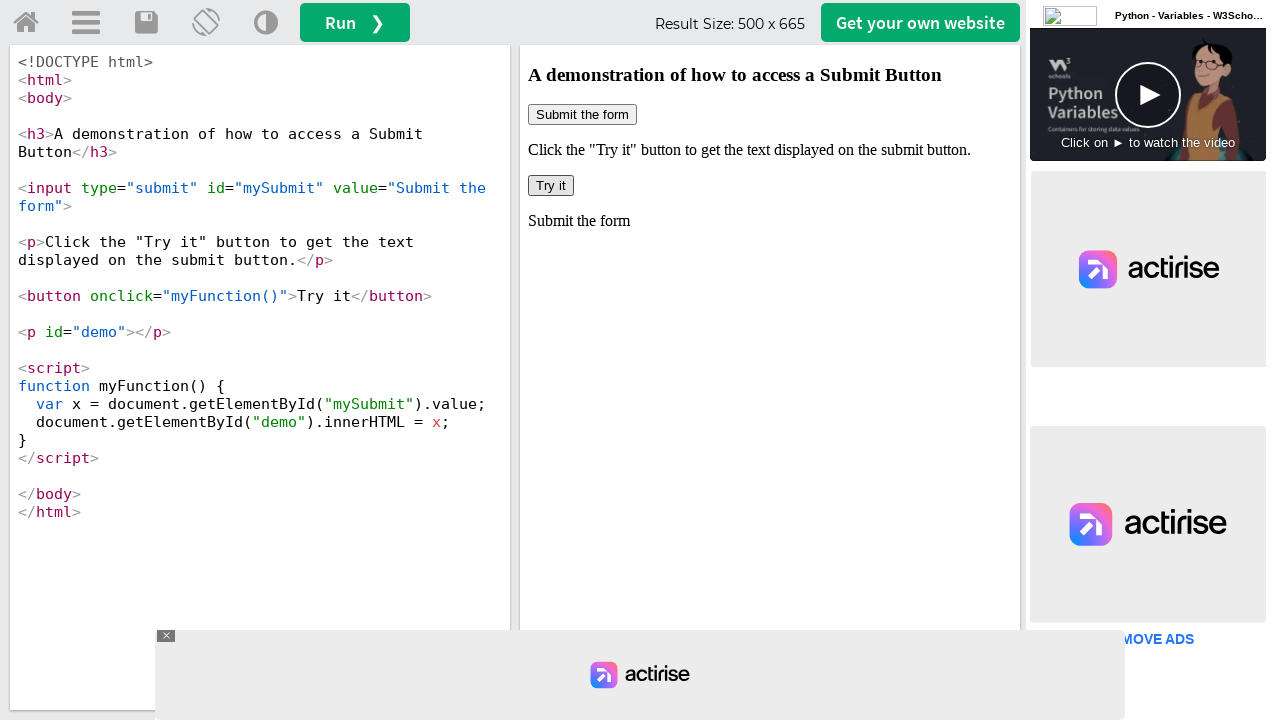

Recounted total iframes on page: 7
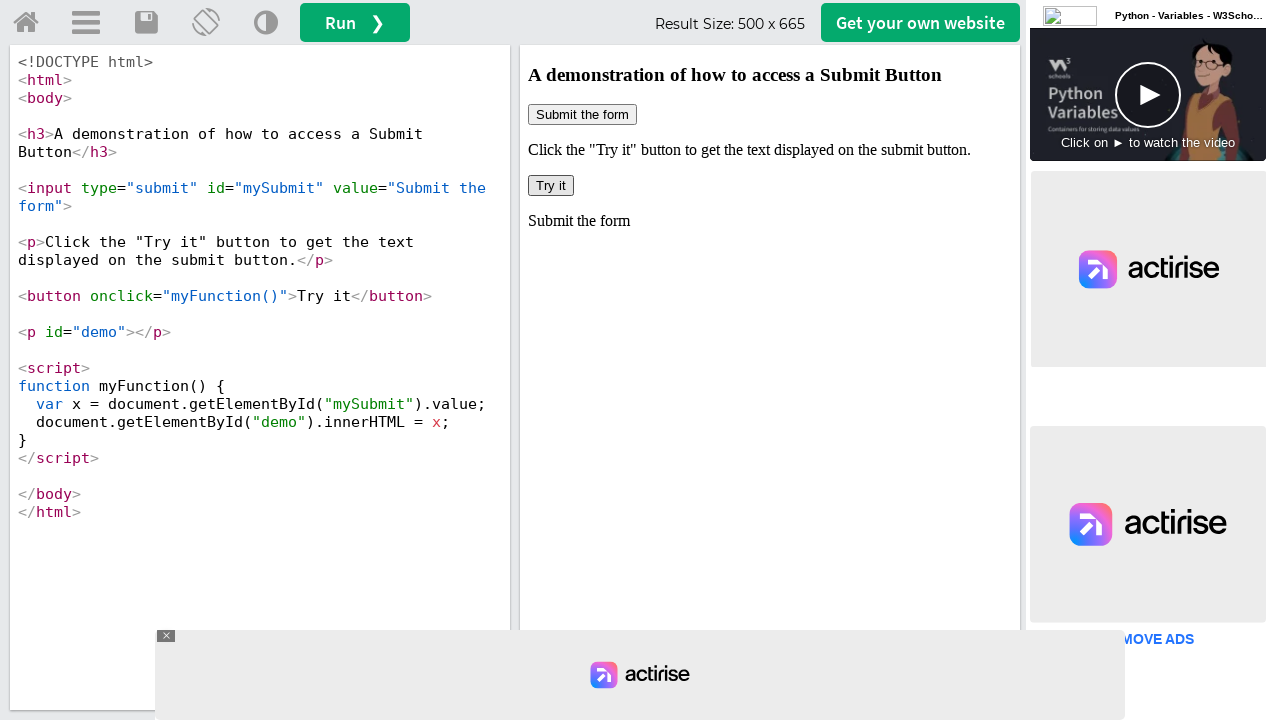

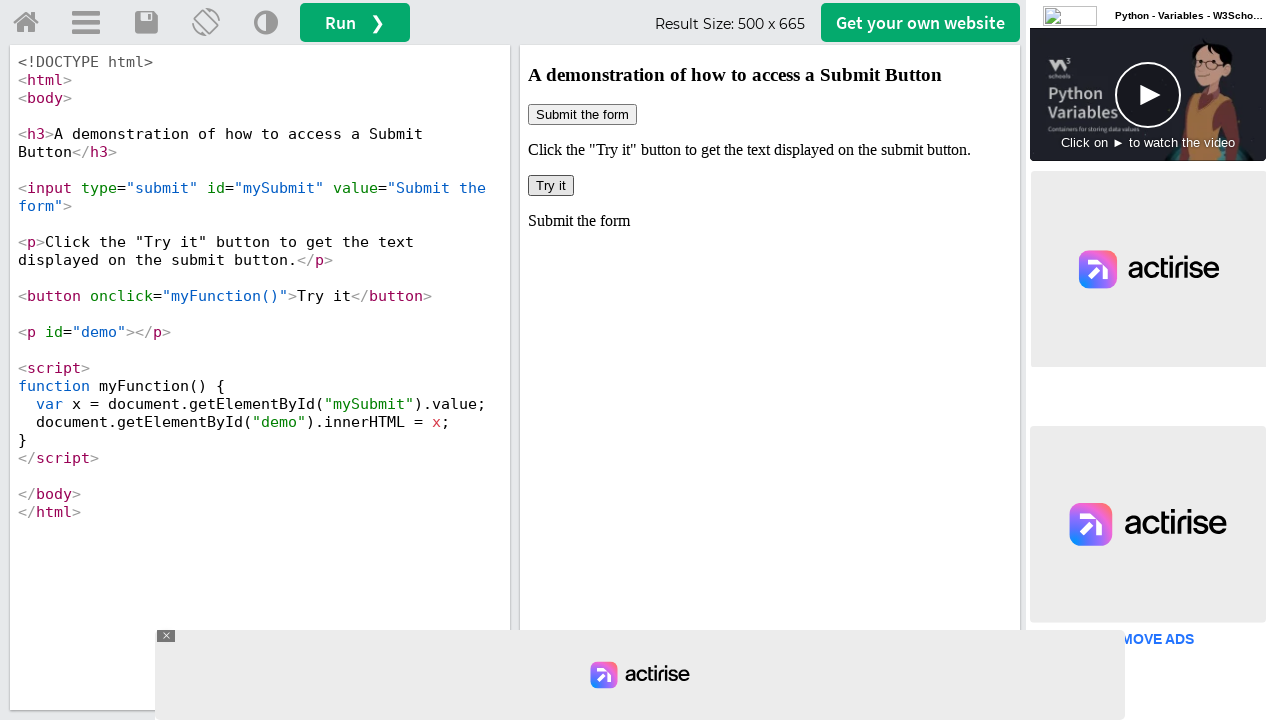